Tests the forgot password functionality by navigating to the forgot password page and filling in the password reset form with email and new password fields

Starting URL: https://rahulshettyacademy.com/client/

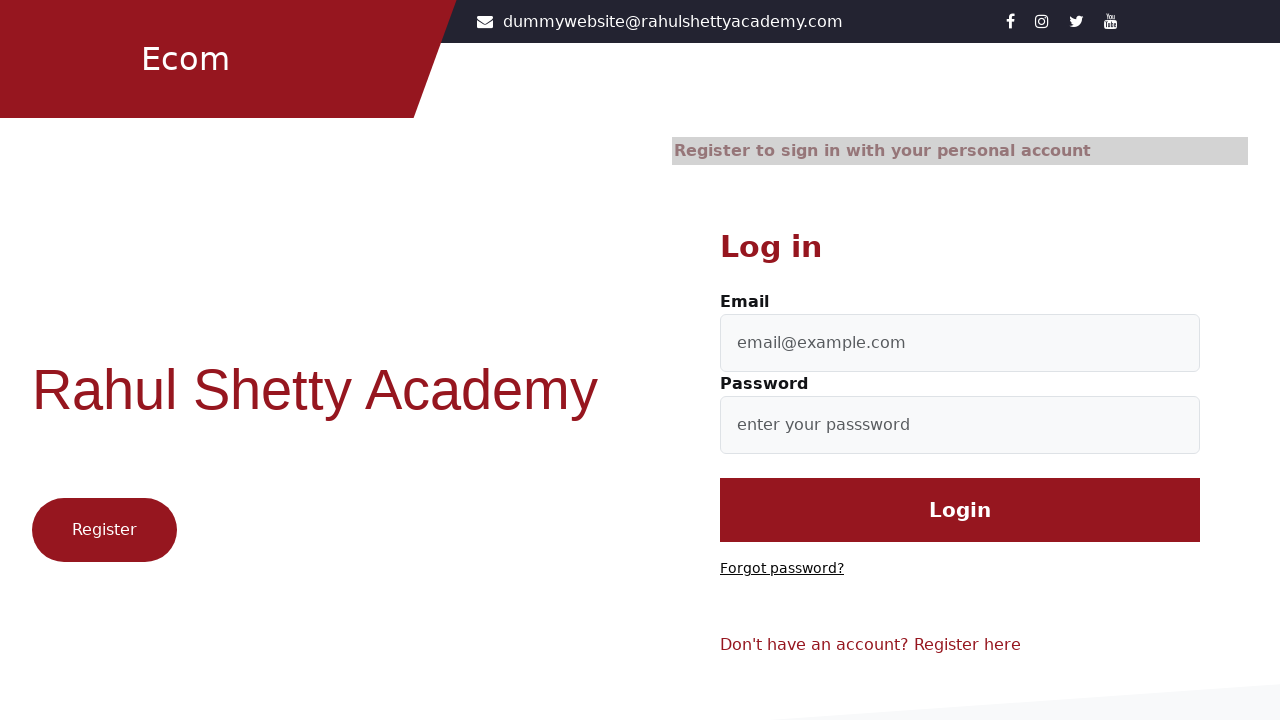

Clicked on 'Forgot password?' link at (782, 569) on text=Forgot password?
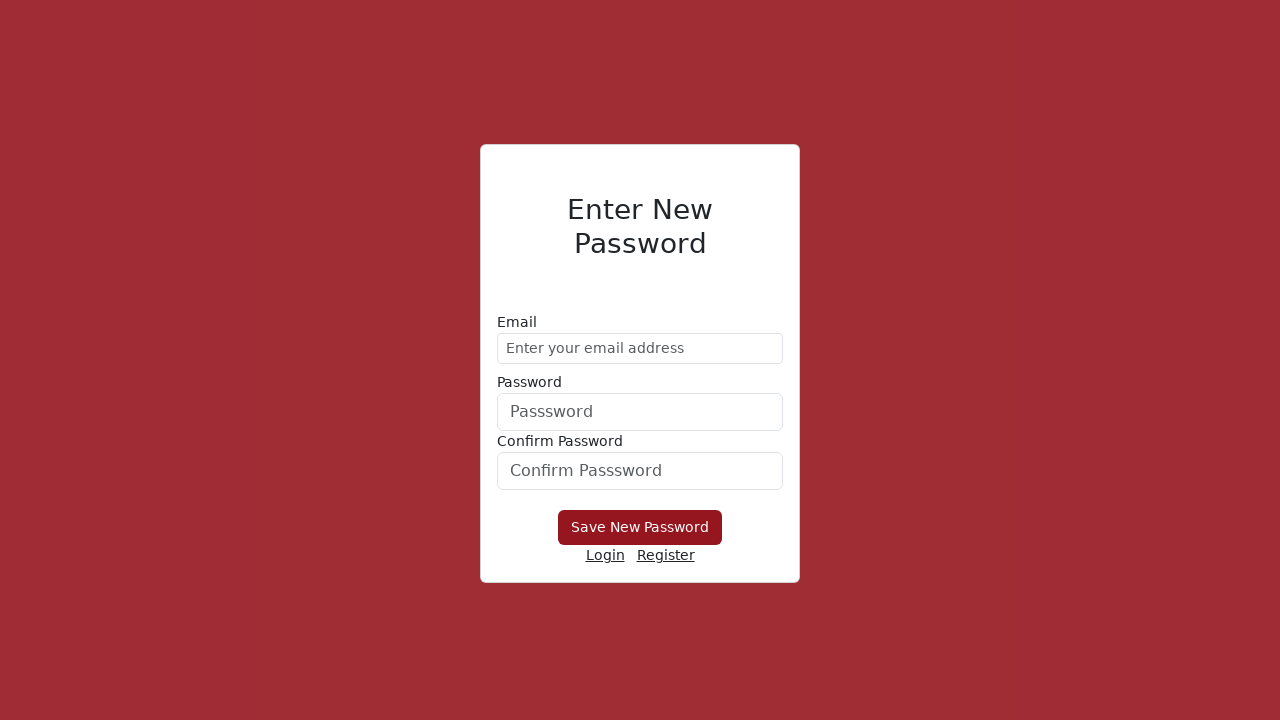

Filled email field with 'demo@gmail.com' on //form/div[1]/input
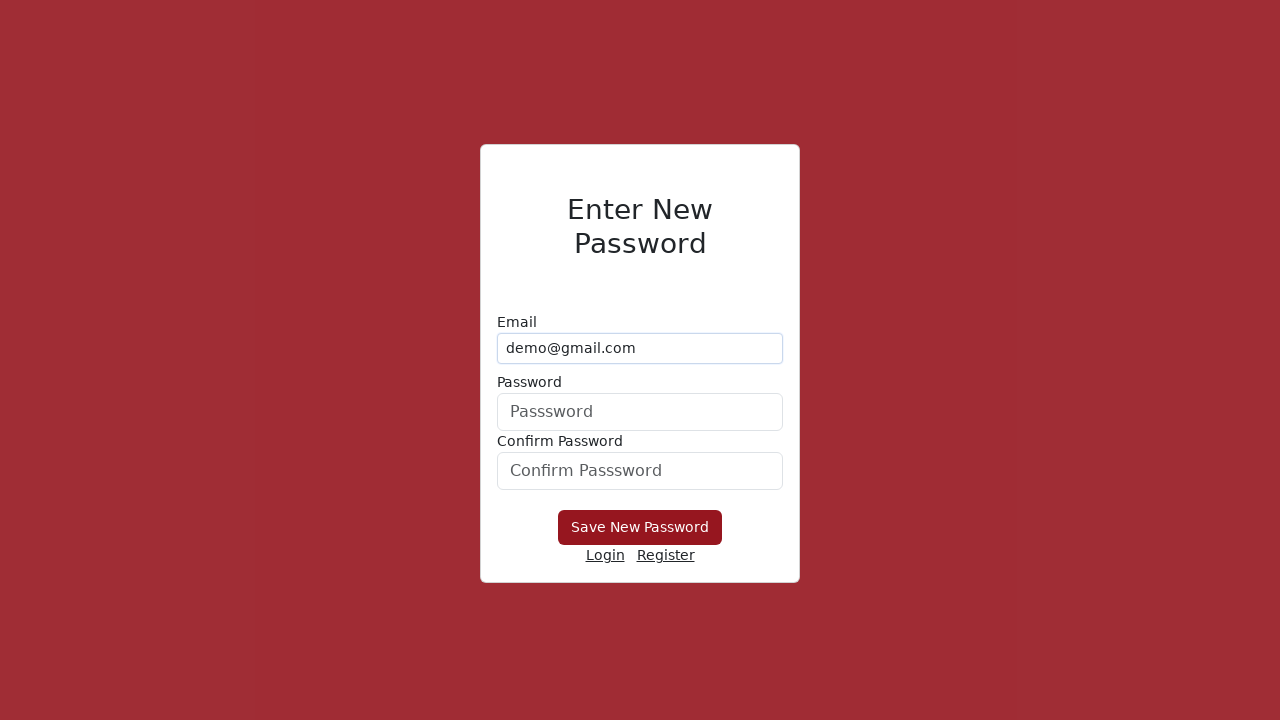

Filled new password field with 'Hello@1234' on form div:nth-child(2) input
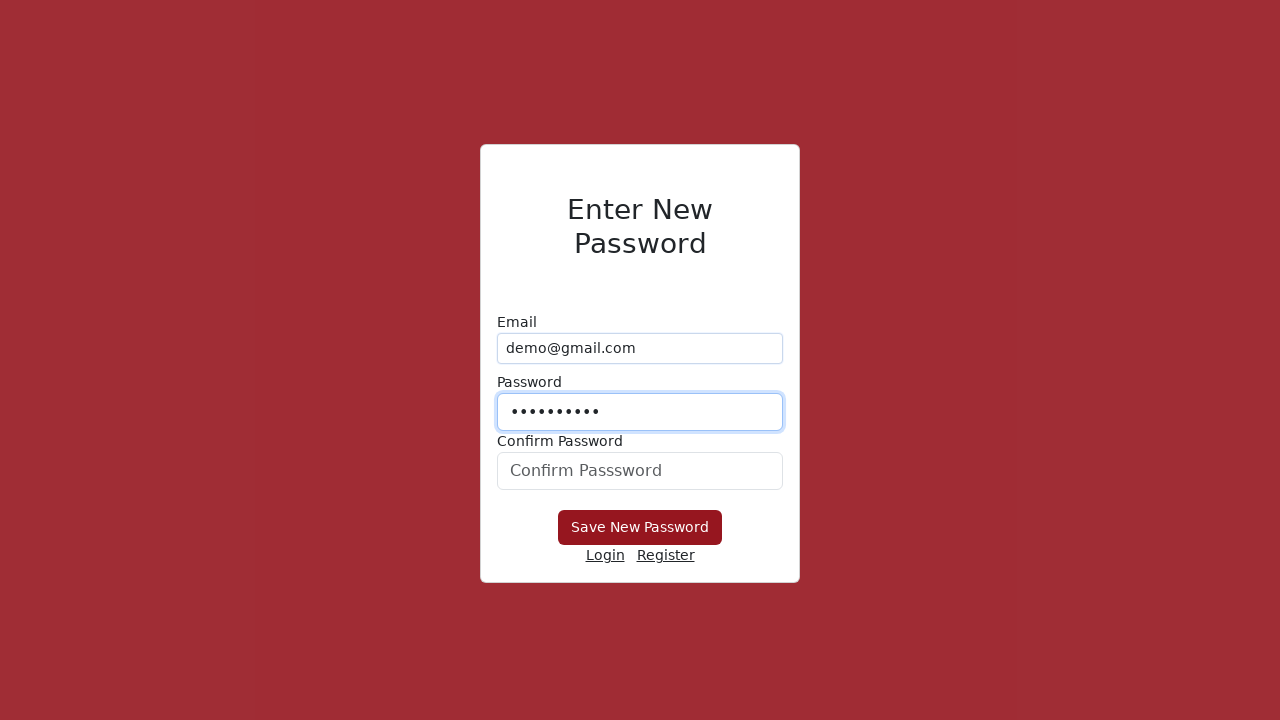

Filled confirm password field with 'Hello@1234' on #confirmPassword
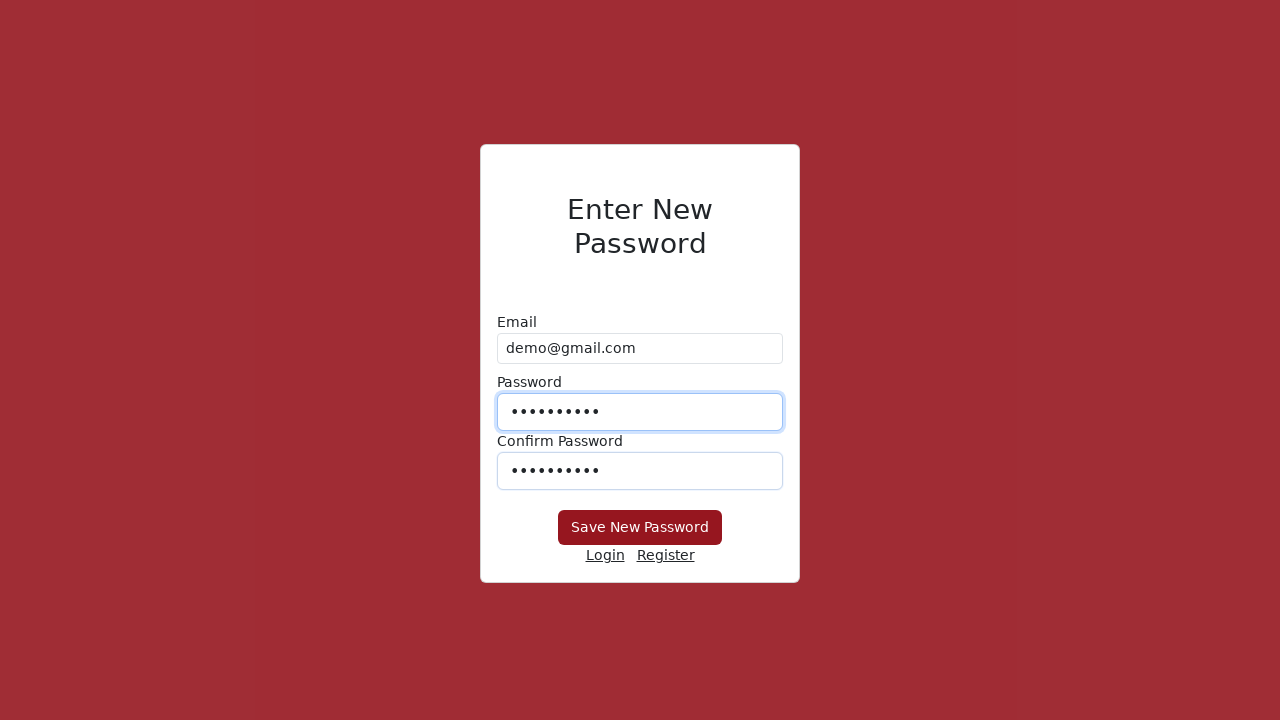

Clicked 'Save New Password' button to submit password reset form at (640, 528) on xpath=//button[text()='Save New Password']
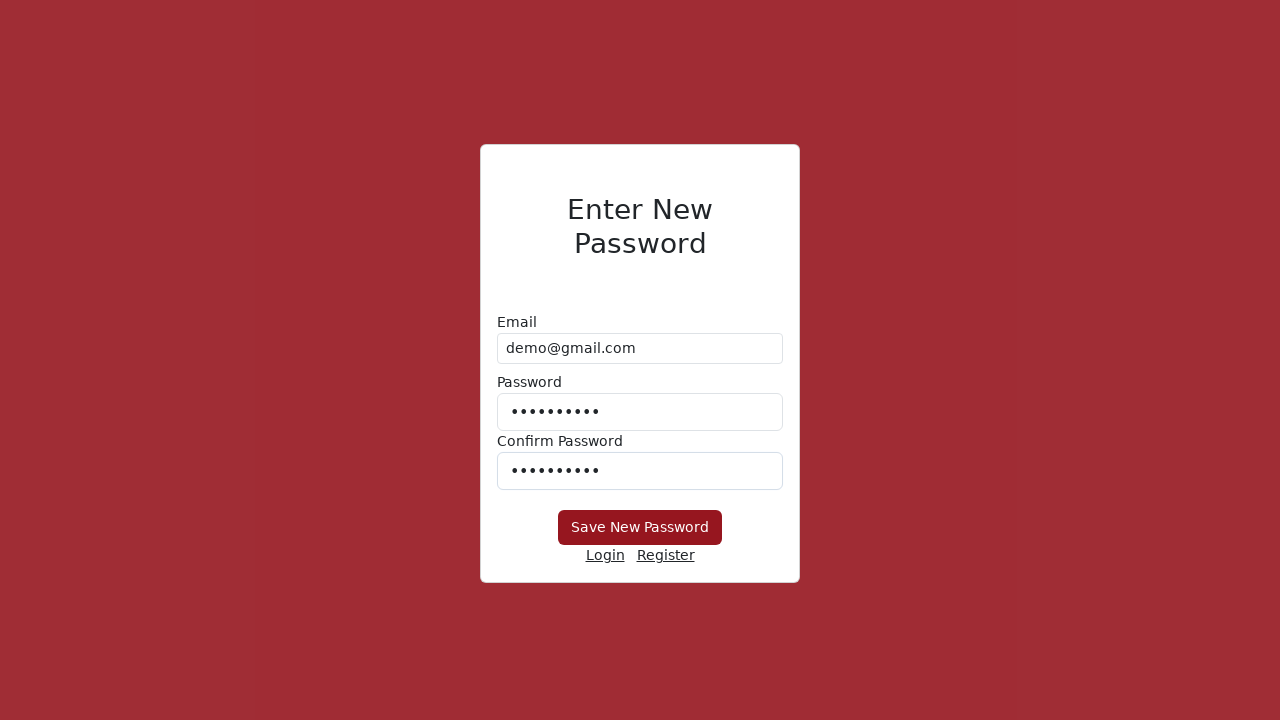

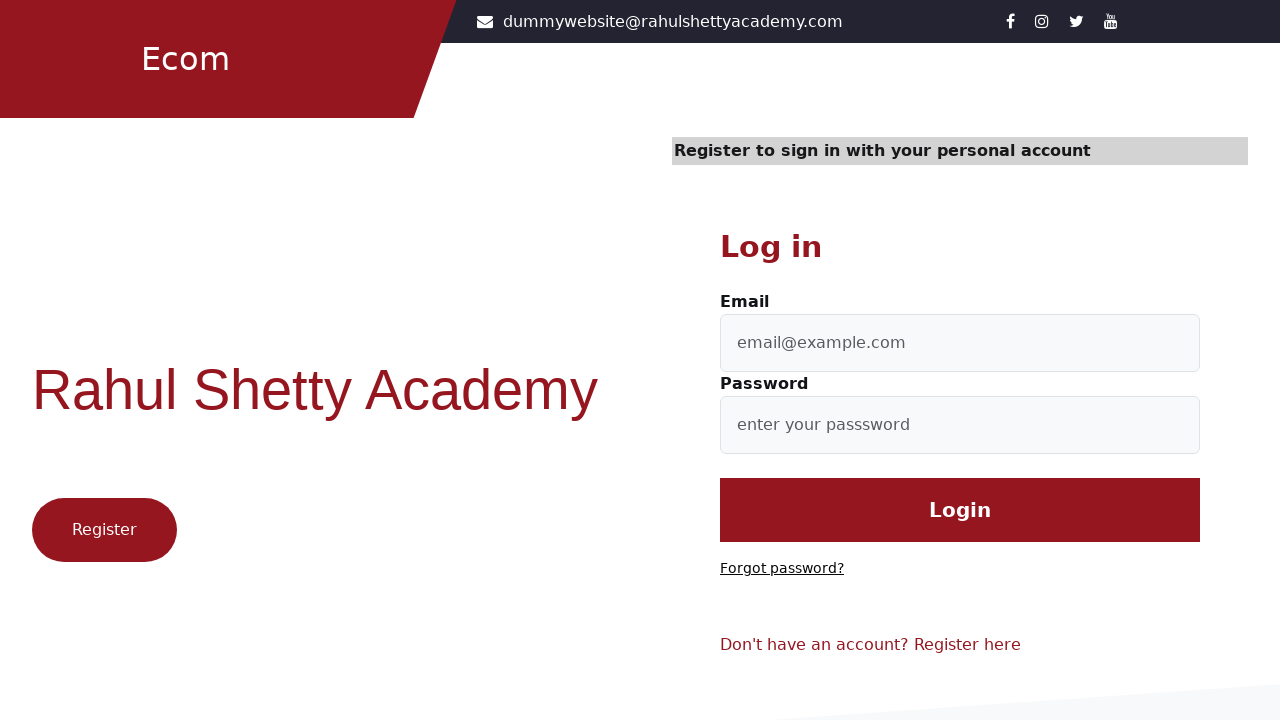